Tests jQuery UI autocomplete functionality by typing partial text and selecting a matching item from the dropdown suggestions

Starting URL: https://jqueryui.com/autocomplete/

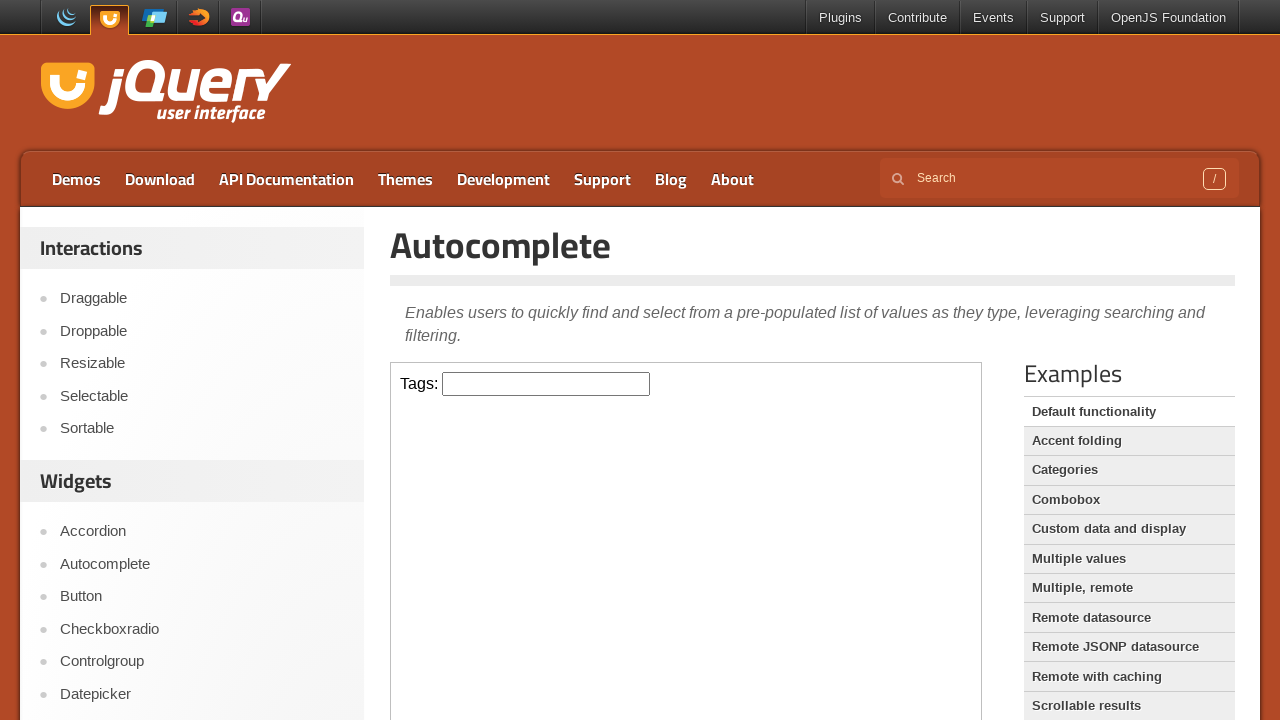

Located the demo iframe
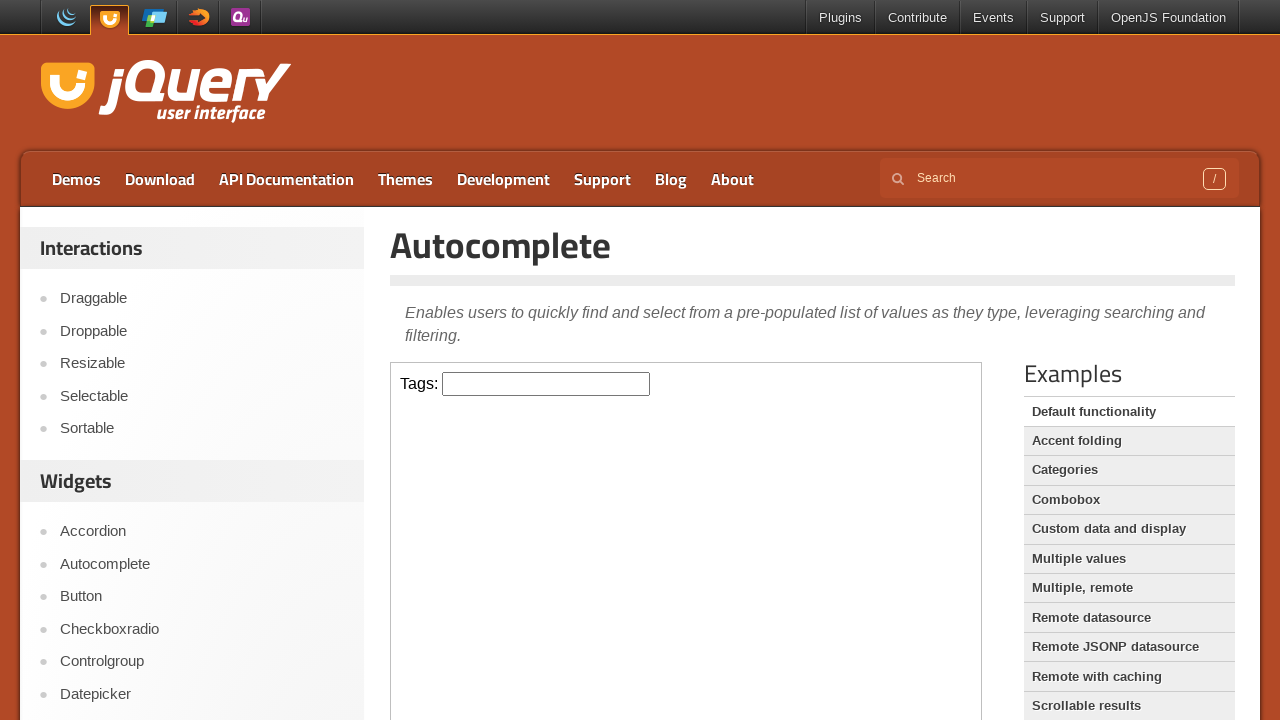

Typed 'sc' in the autocomplete input field on .demo-frame >> internal:control=enter-frame >> #tags
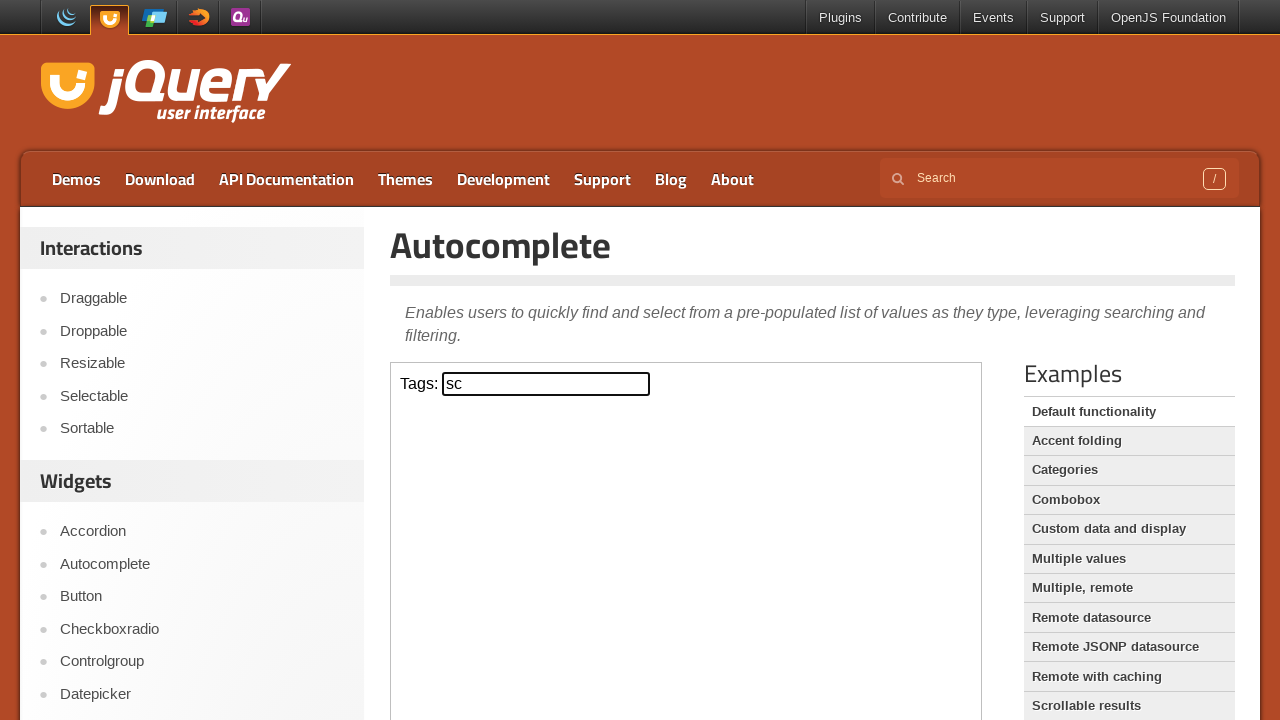

Autocomplete dropdown appeared with suggestions
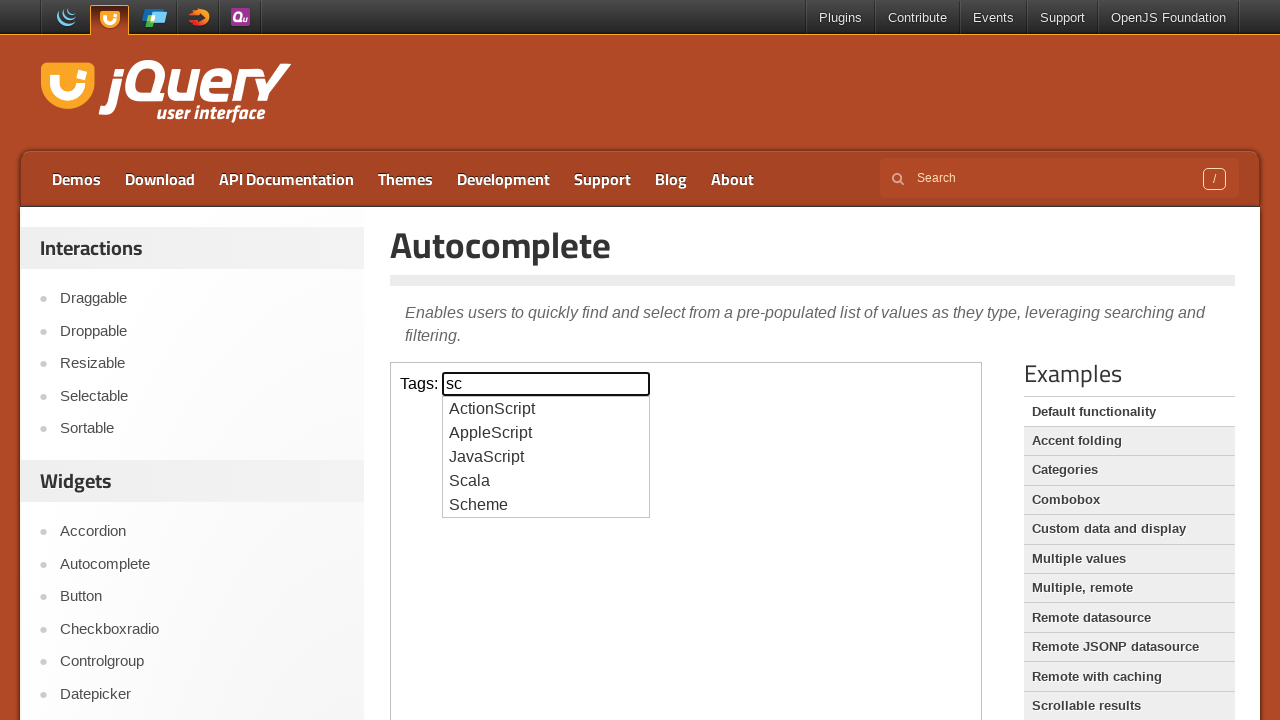

Clicked on 'JavaScript' option from autocomplete dropdown at (546, 457) on .demo-frame >> internal:control=enter-frame >> ul#ui-id-1 > li >> nth=2
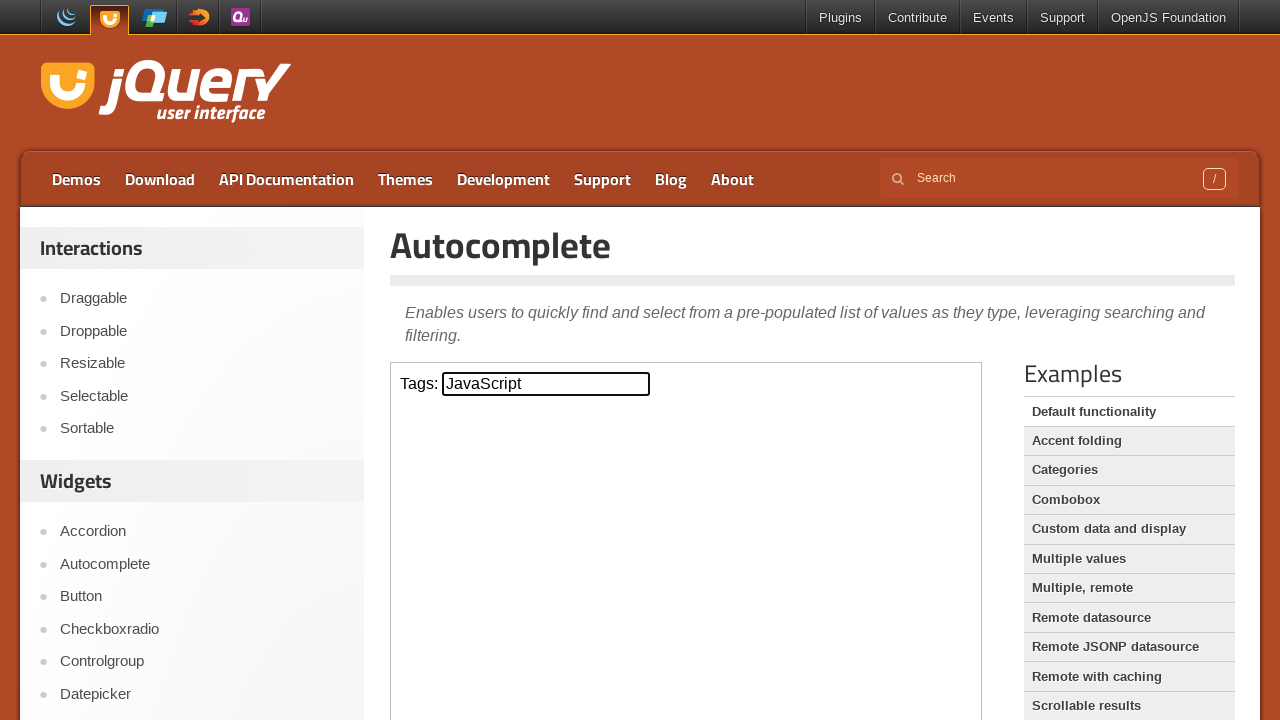

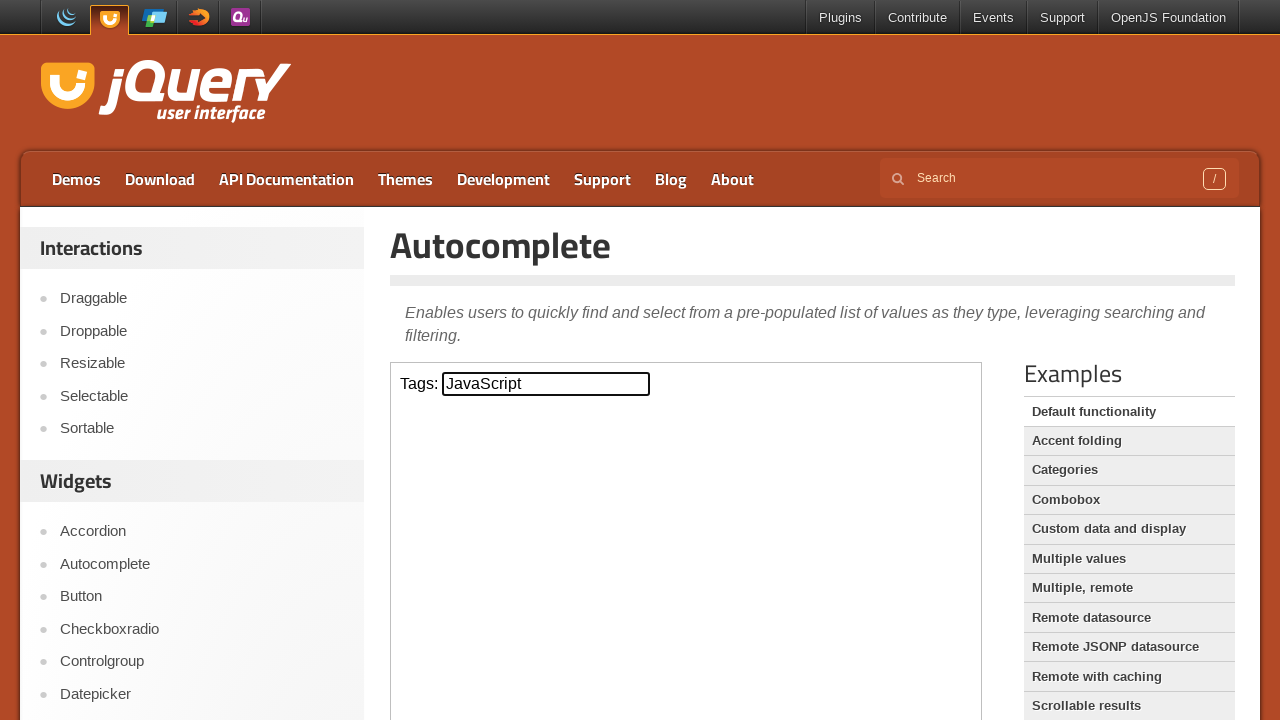